Tests dropdown selection using Playwright's select_option method to choose "Option 1" by visible text and verifies the selection.

Starting URL: http://the-internet.herokuapp.com/dropdown

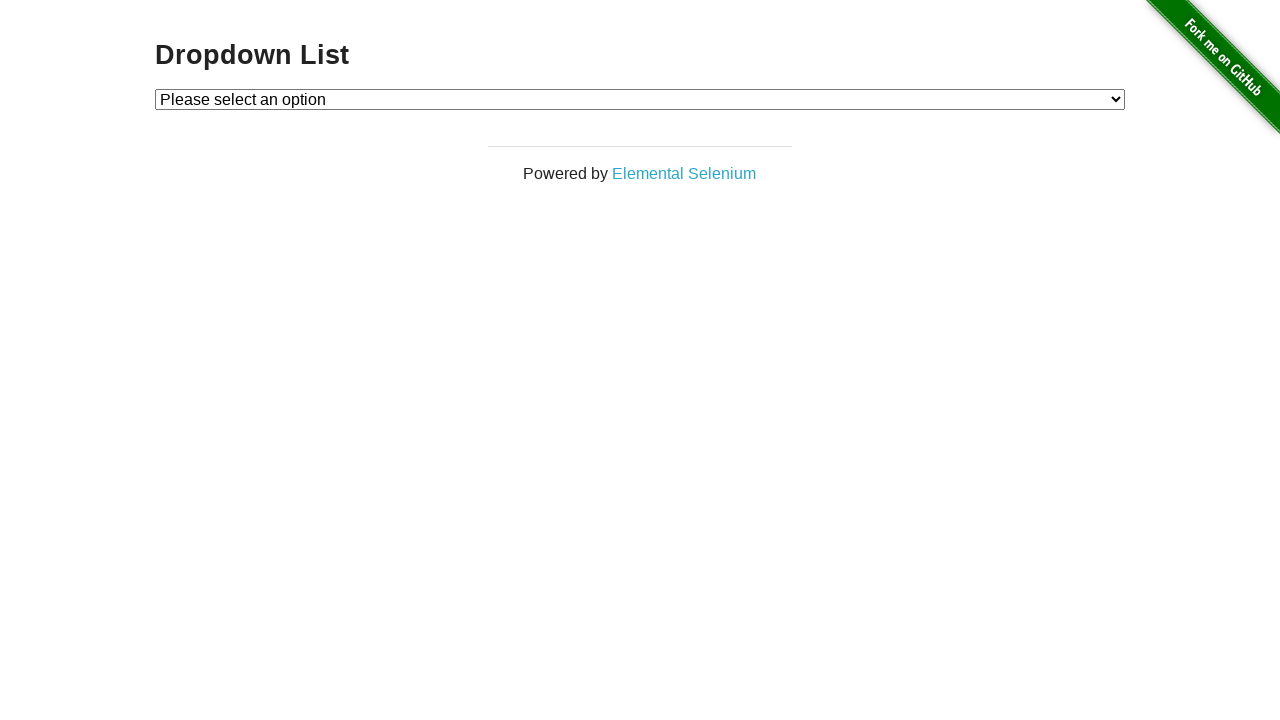

Waited for dropdown element to be available
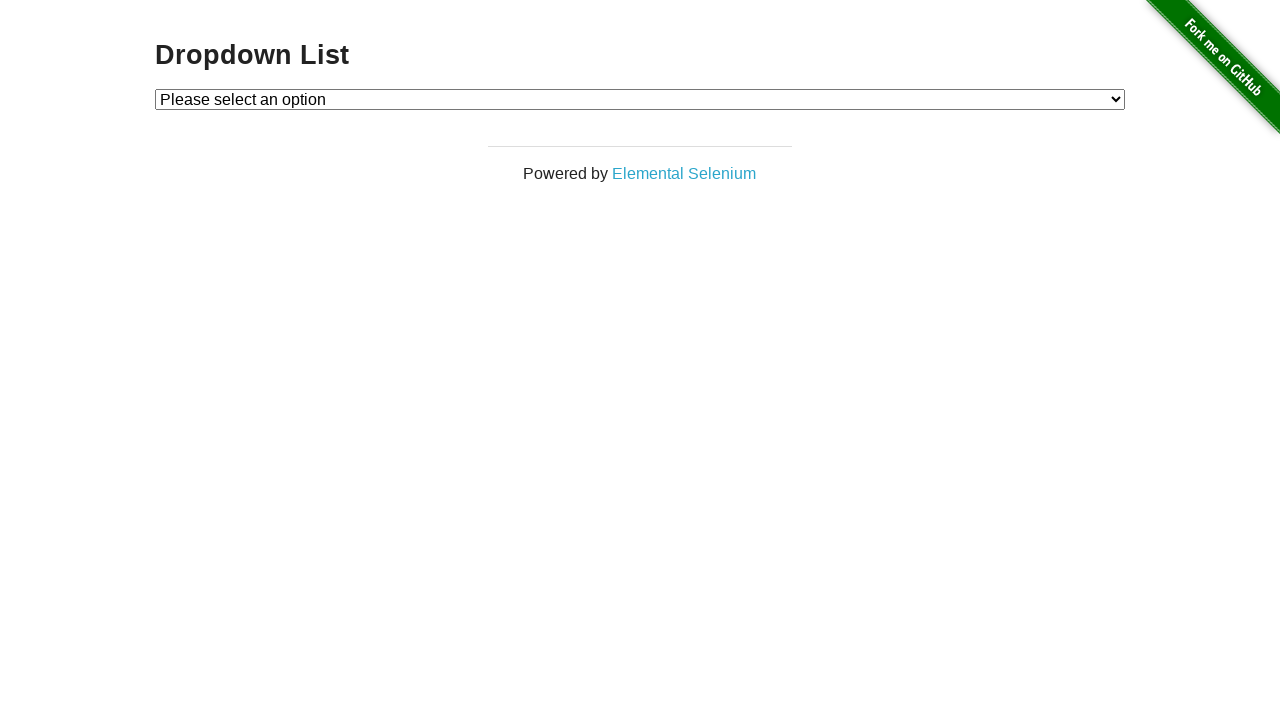

Selected 'Option 1' from dropdown using visible text on #dropdown
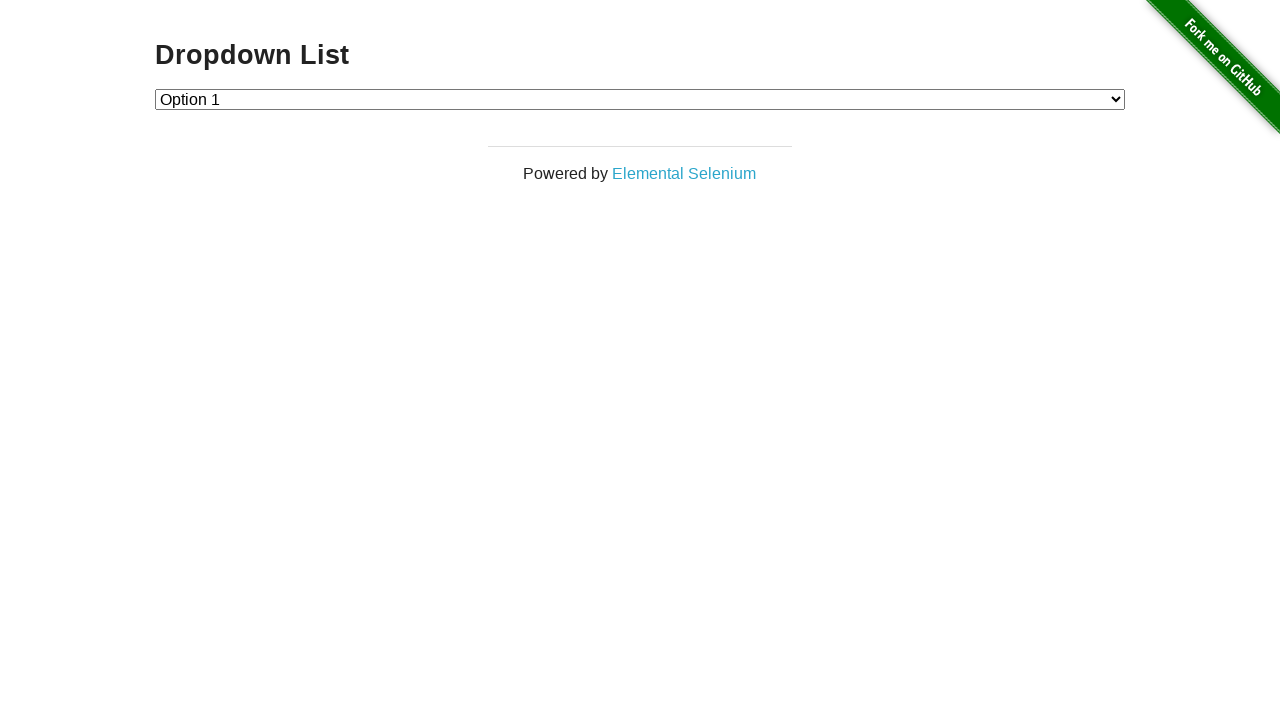

Retrieved selected dropdown option text
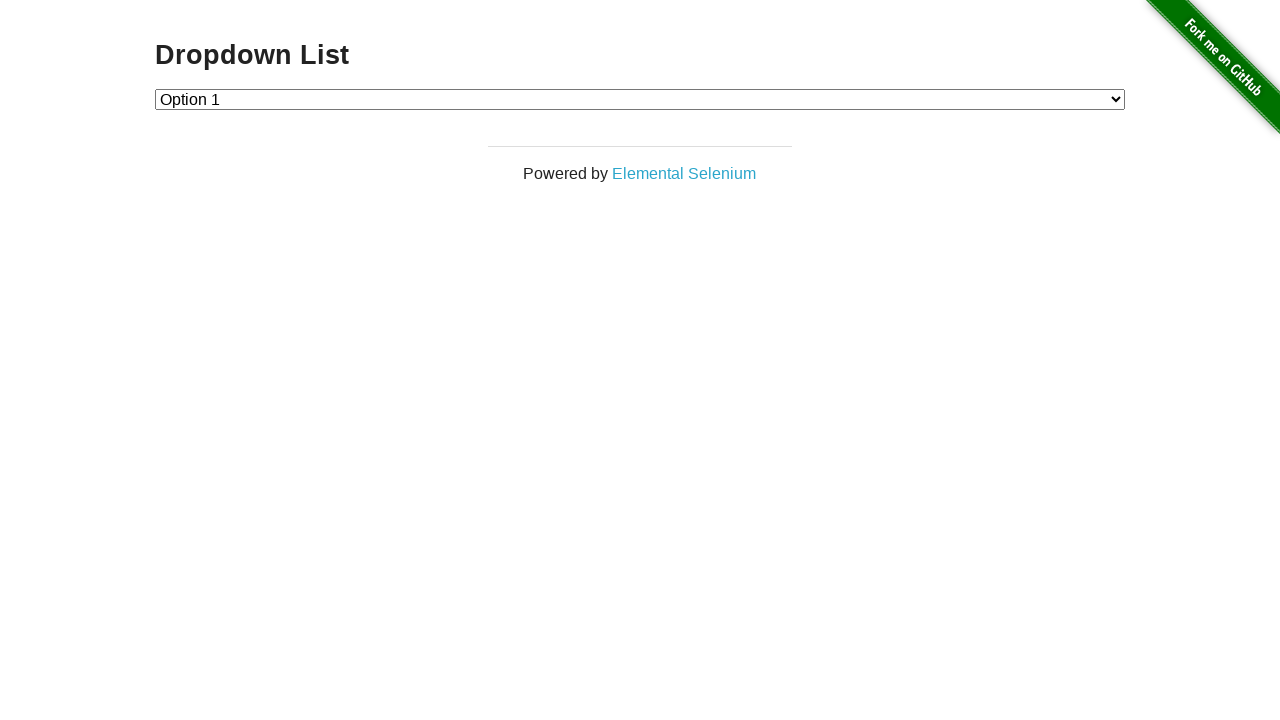

Verified that 'Option 1' was successfully selected
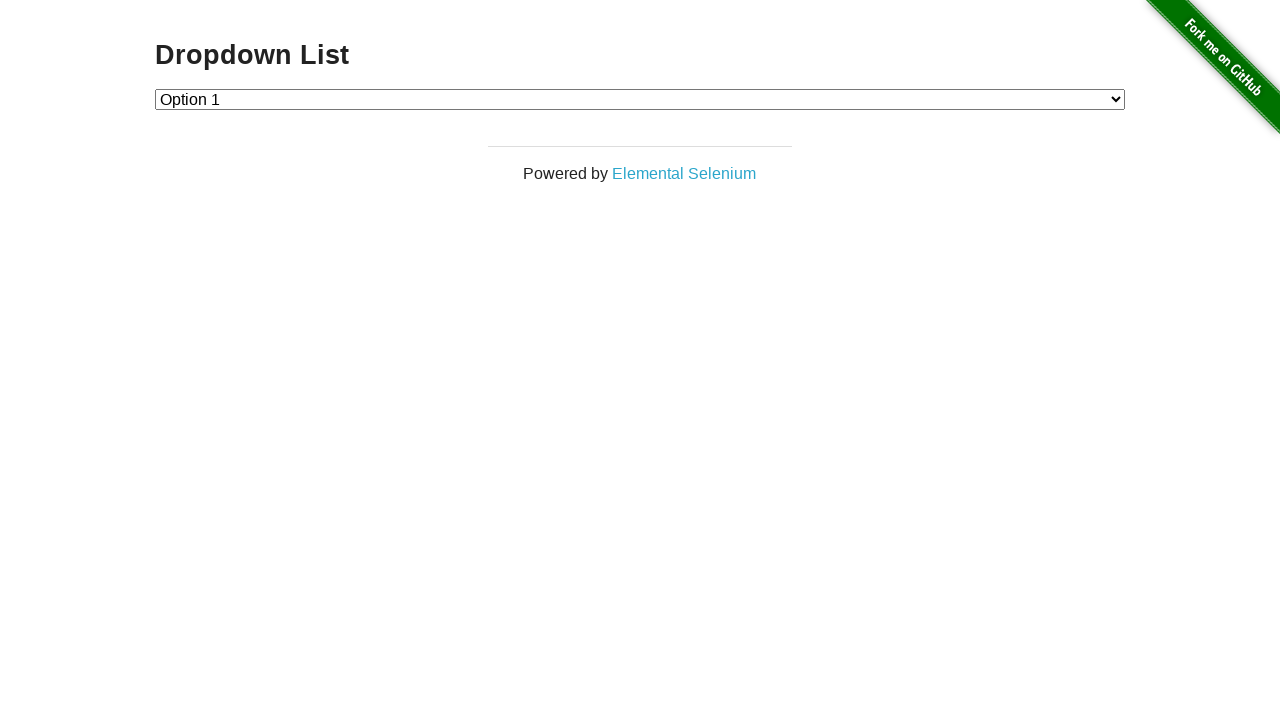

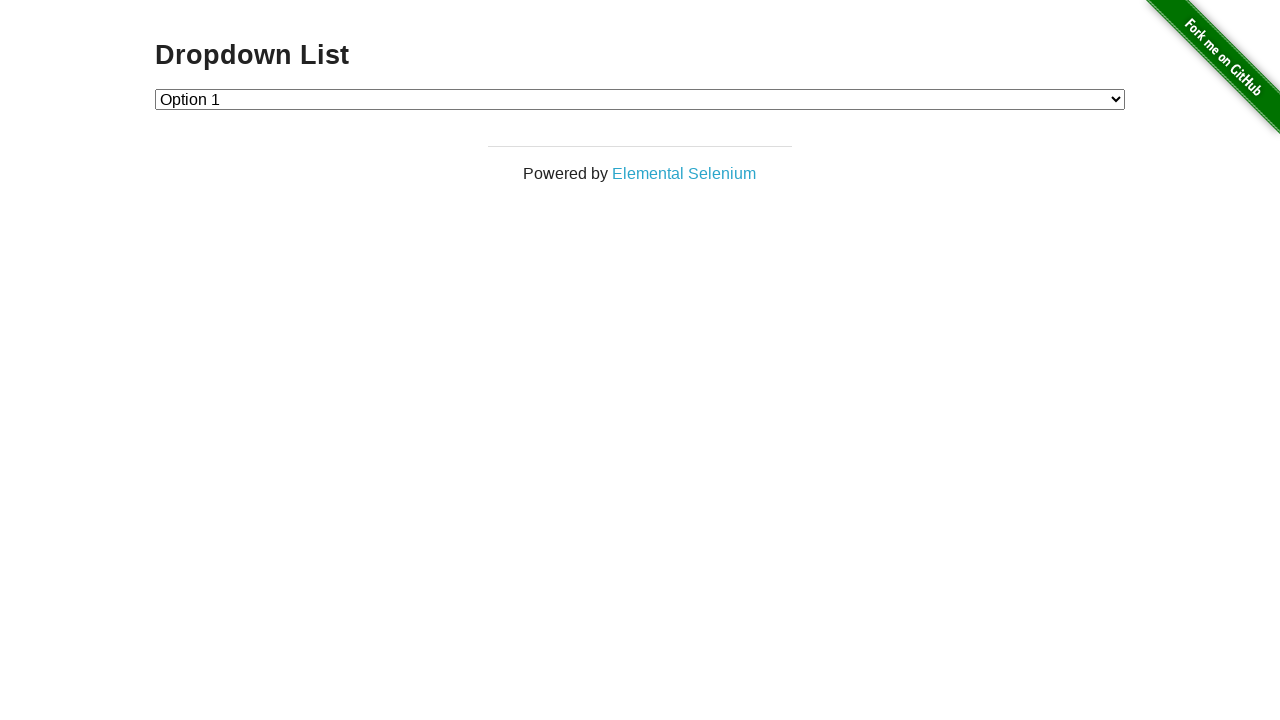